Tests the W3Schools Java tutorial page by navigating to the Java section, clicking the "Try it Yourself" button, and running the code example in the new window.

Starting URL: https://www.w3schools.com/

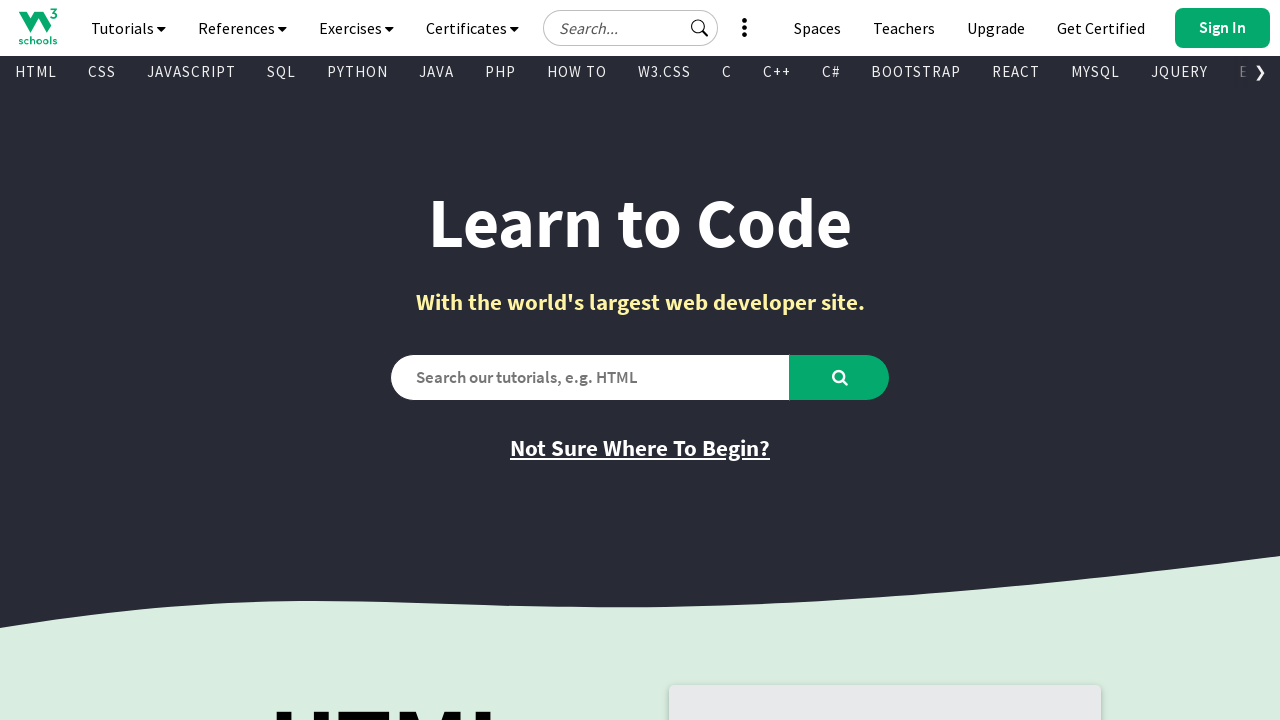

Clicked on JAVA link in top navigation at (436, 72) on xpath=//a[text()='JAVA']
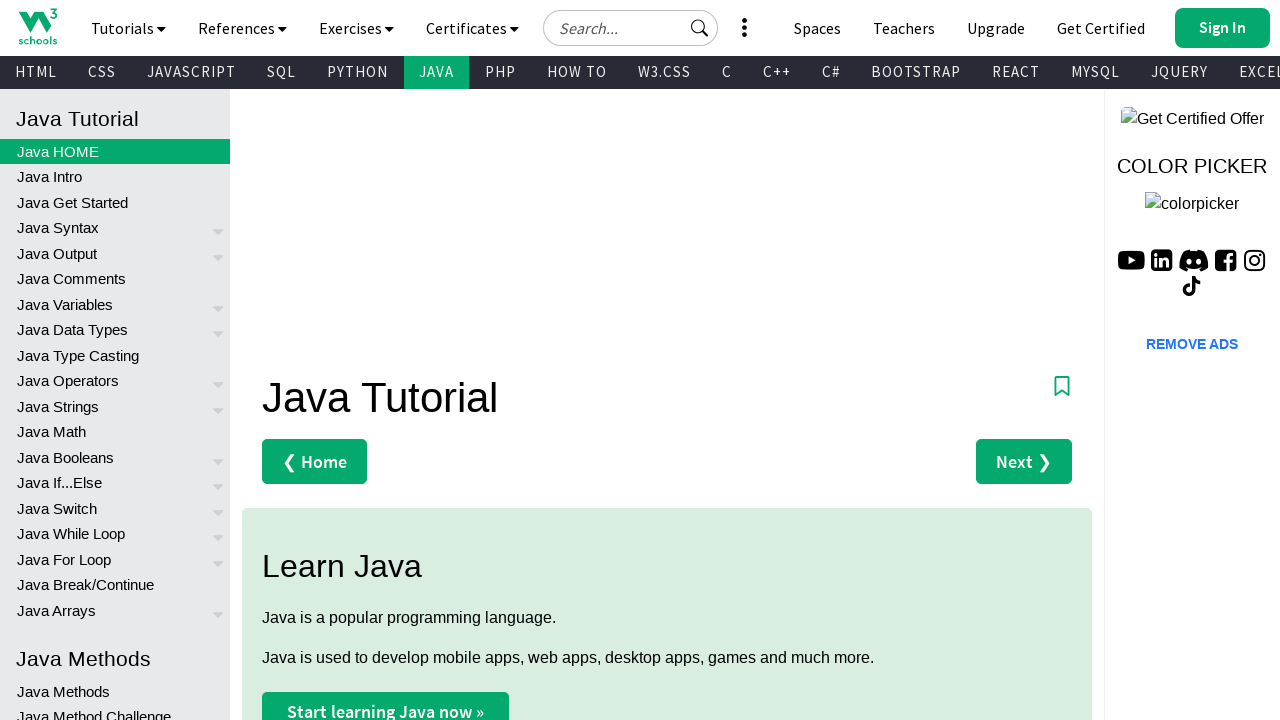

Java tutorial page loaded and 'Try it Yourself' button found
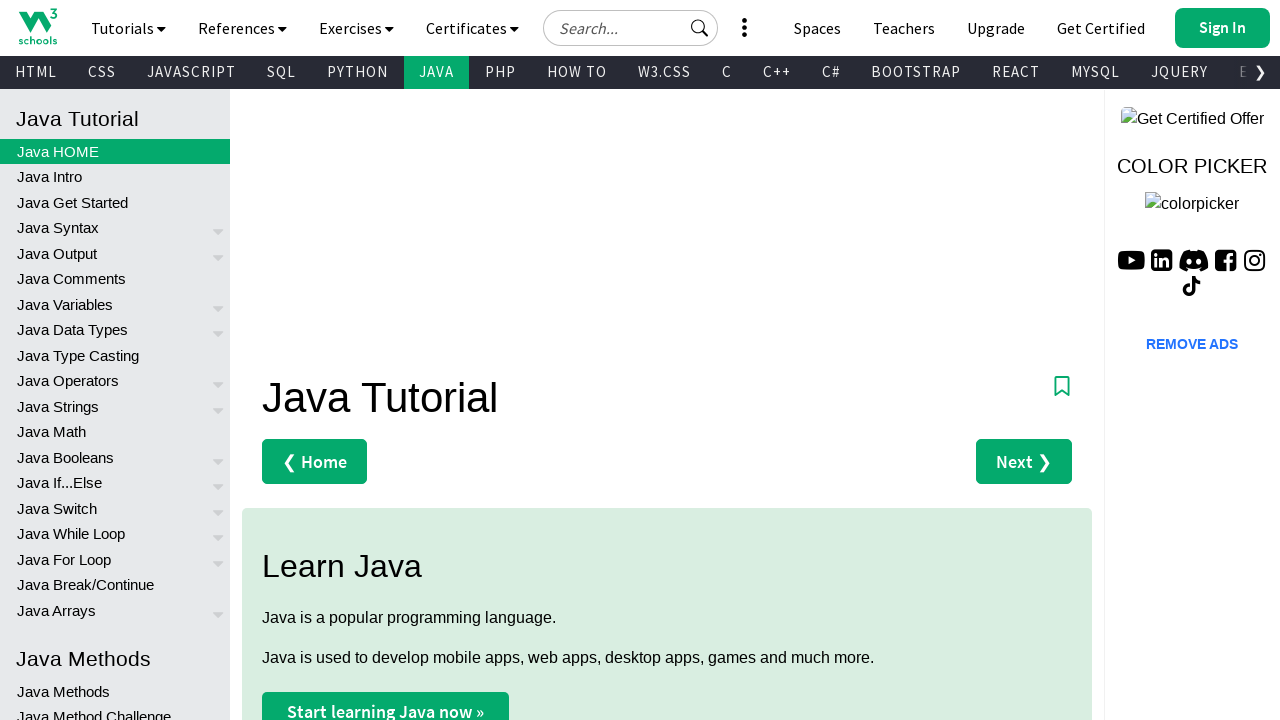

Scrolled to 'Try it Yourself' button
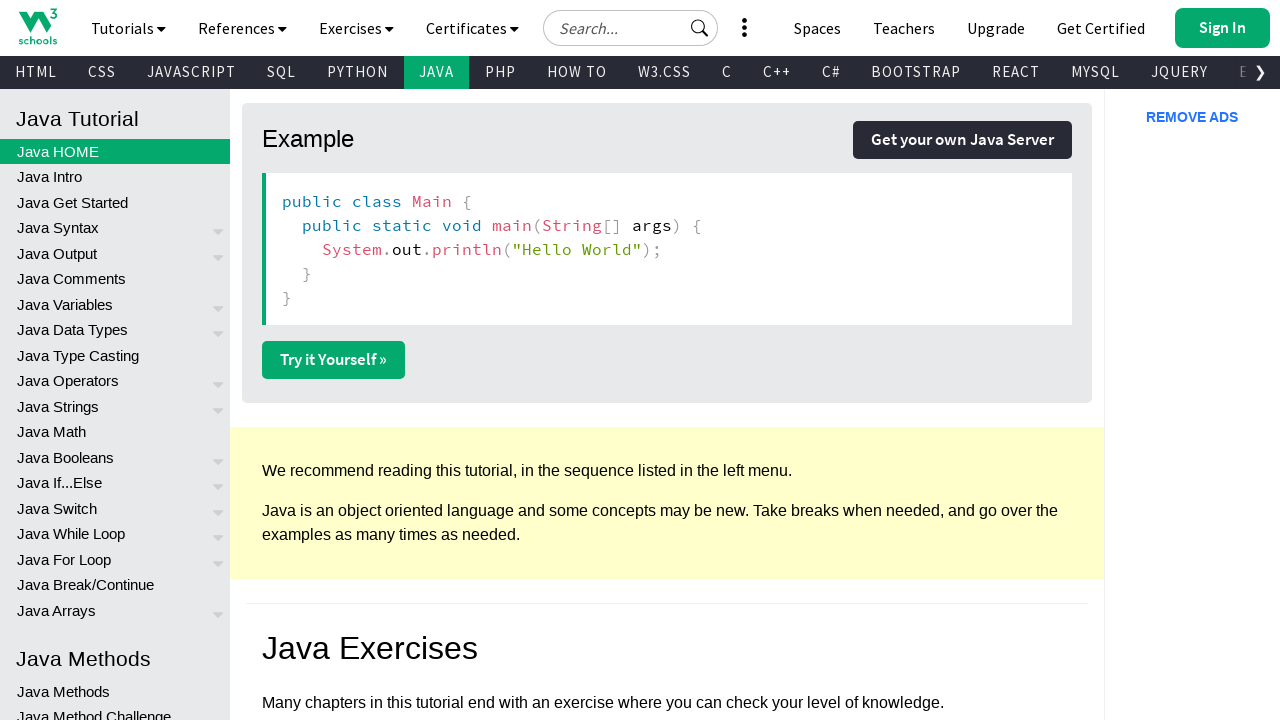

Clicked 'Try it Yourself' button to open code editor in new tab at (334, 360) on (//a[contains(text(),'Try it Yourself')])[1] >> nth=0
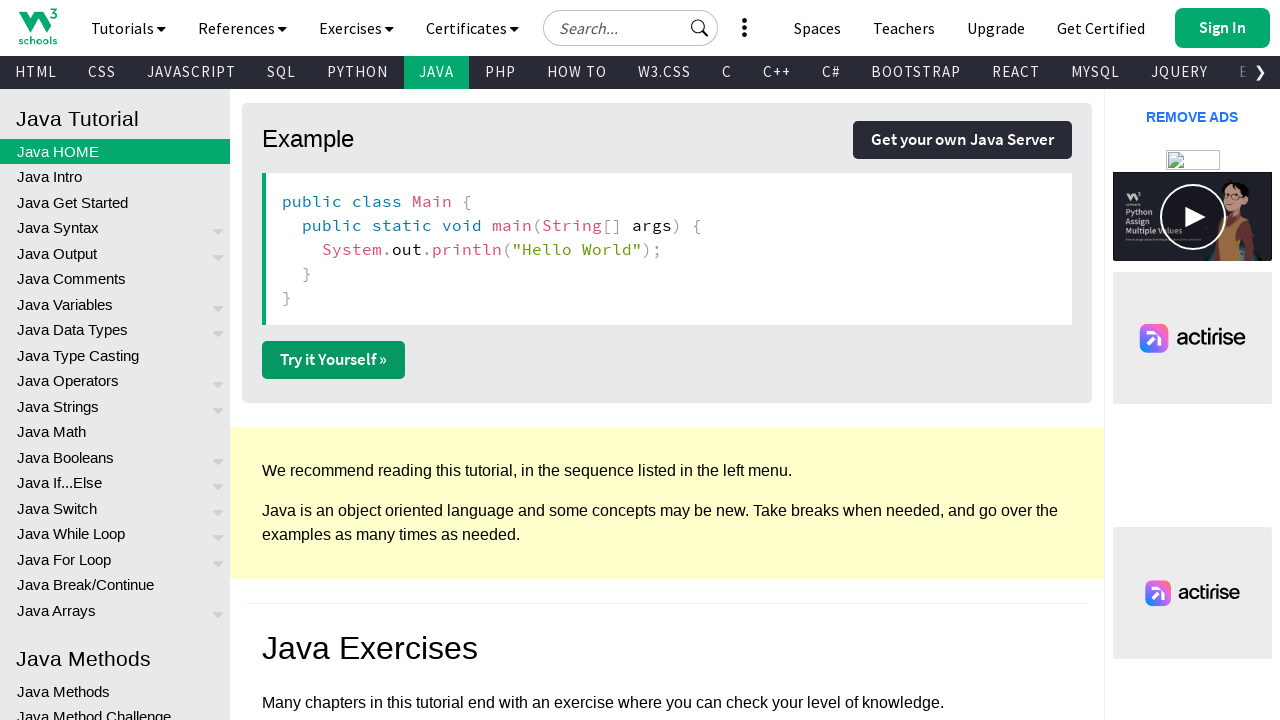

New tab opened and loaded
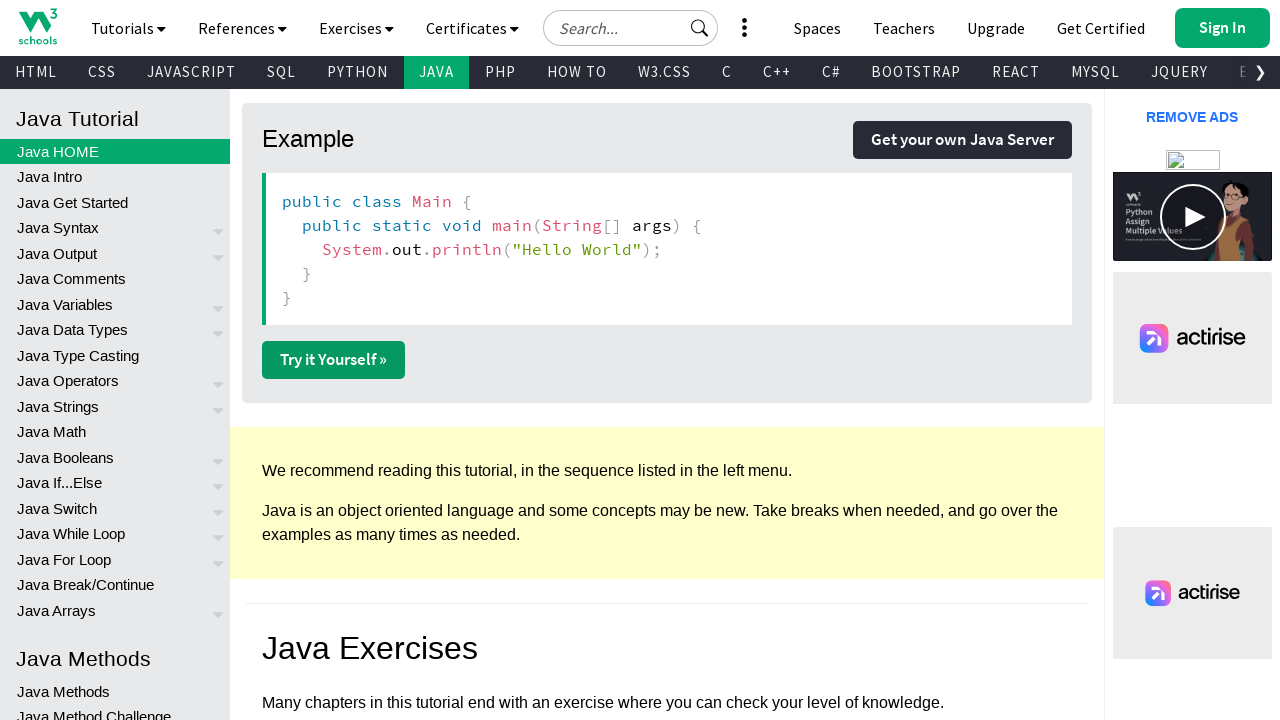

Run button found in code editor
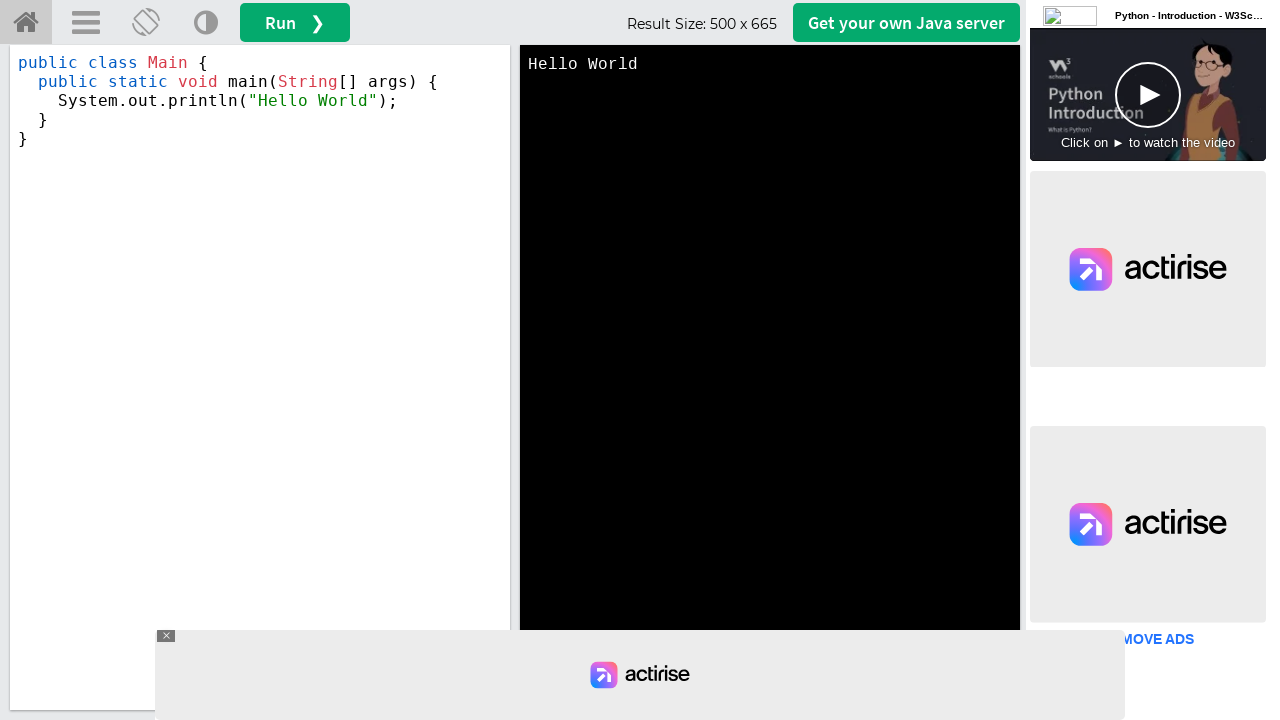

Clicked Run button to execute code example at (295, 22) on #runbtn
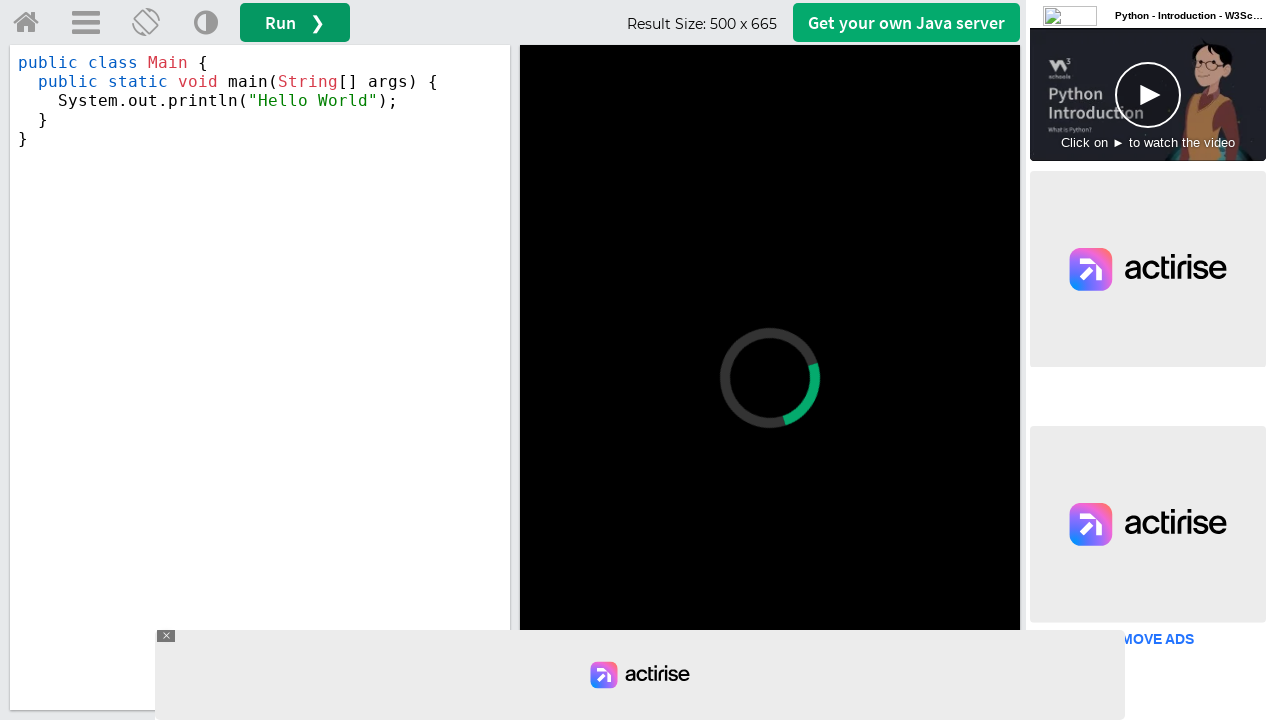

Waited for code execution result to appear
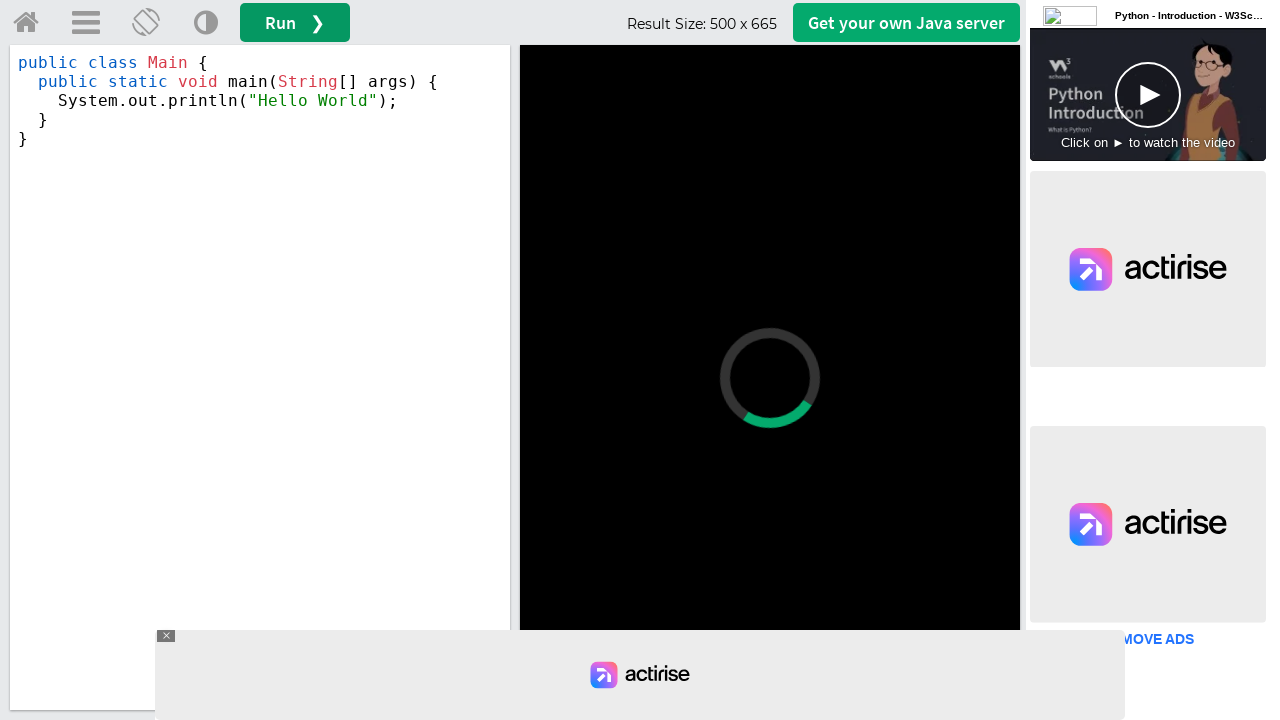

Closed the code editor tab
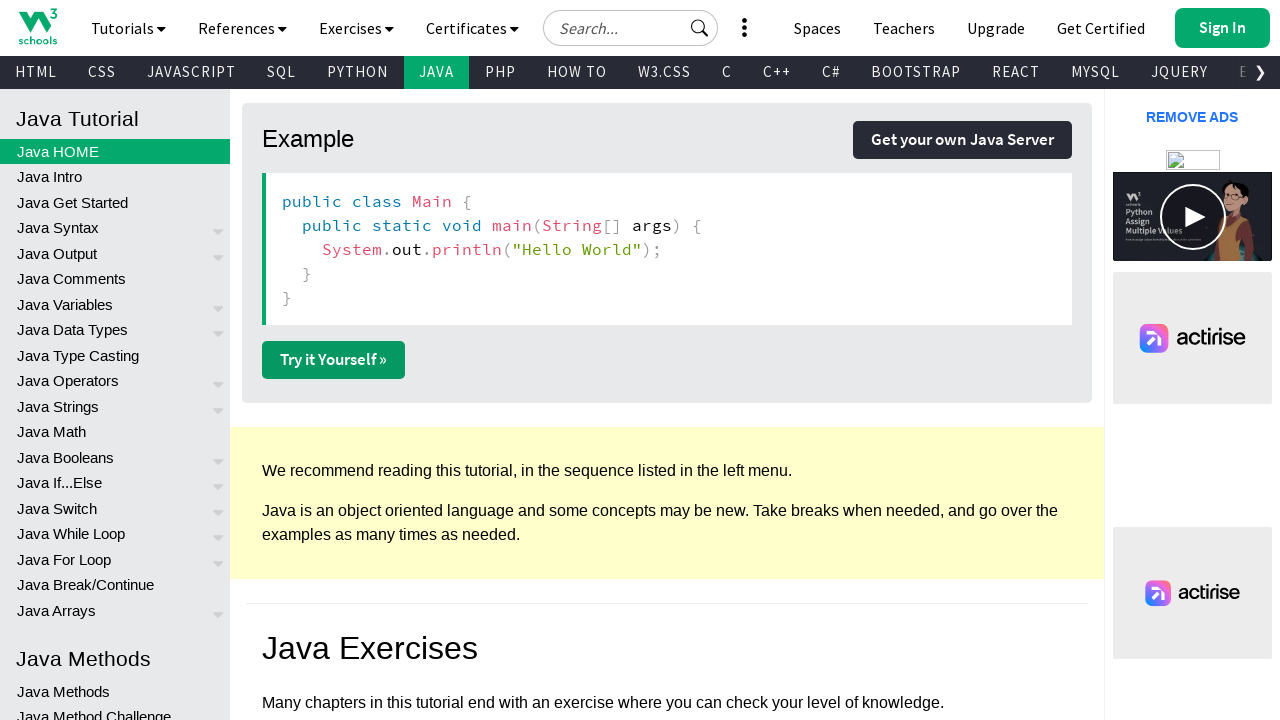

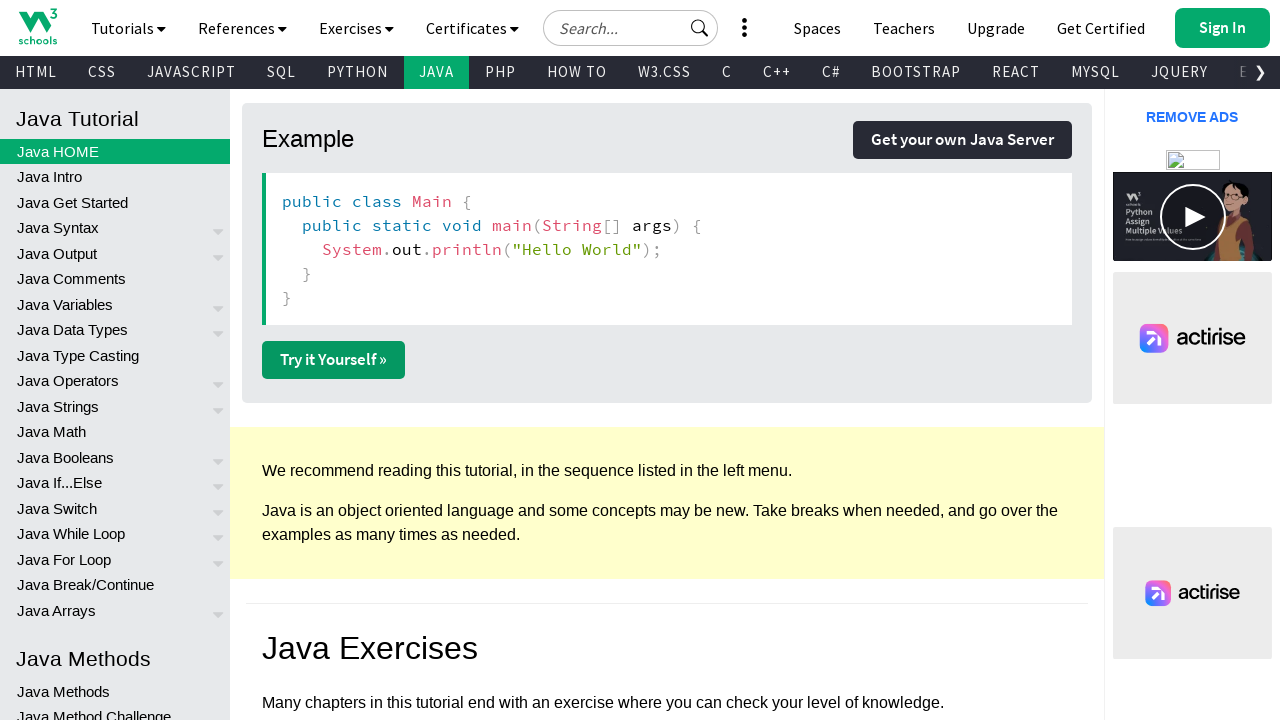